Tests the Certificate of Deposit calculator by entering deposit amount, term length in months, interest rate, and compounding frequency, then submitting the form and verifying the calculated total value is displayed.

Starting URL: https://www.cit.com/cit-bank/resources/calculators/certificate-of-deposit-calculator

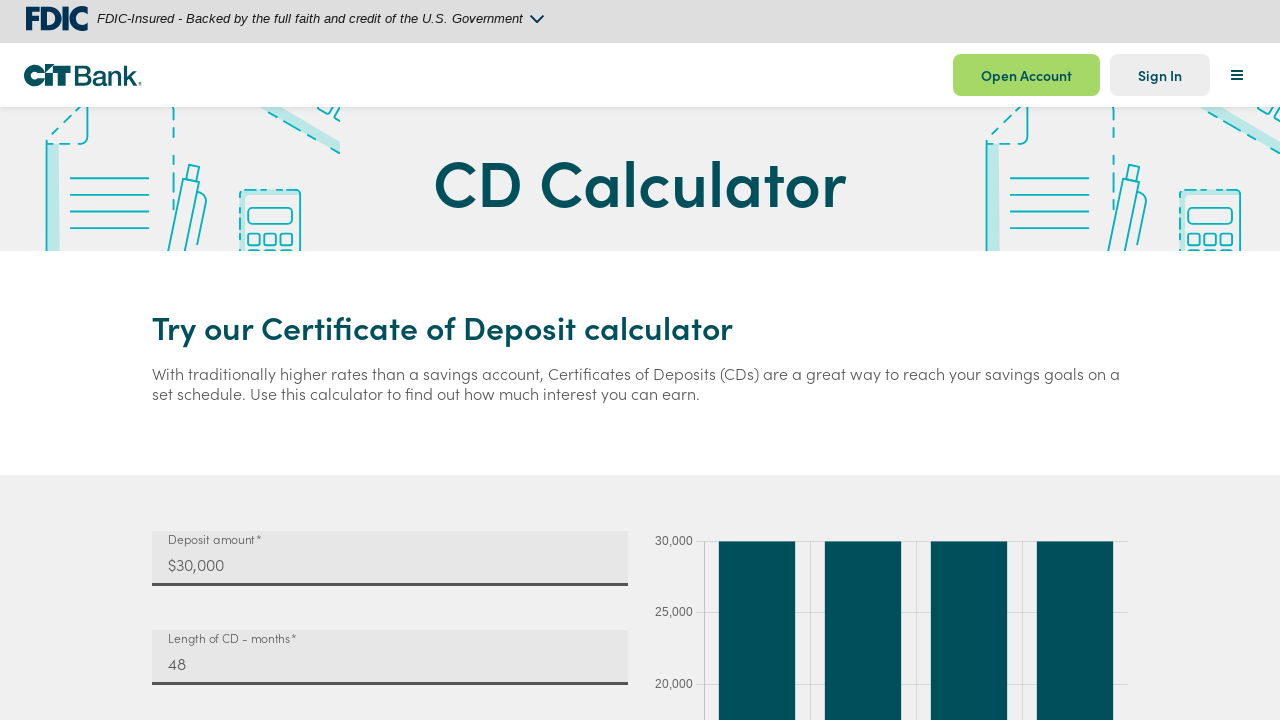

Waited for certificate of deposit calculator to load
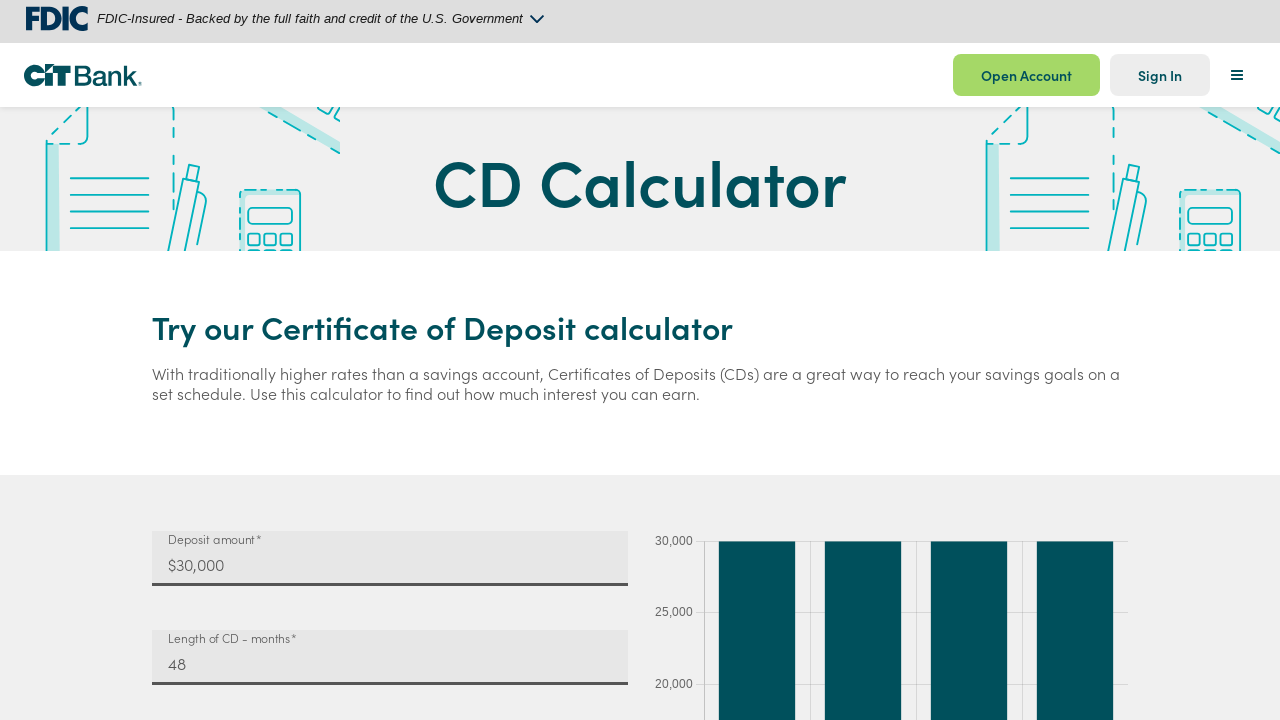

Located deposit amount input field
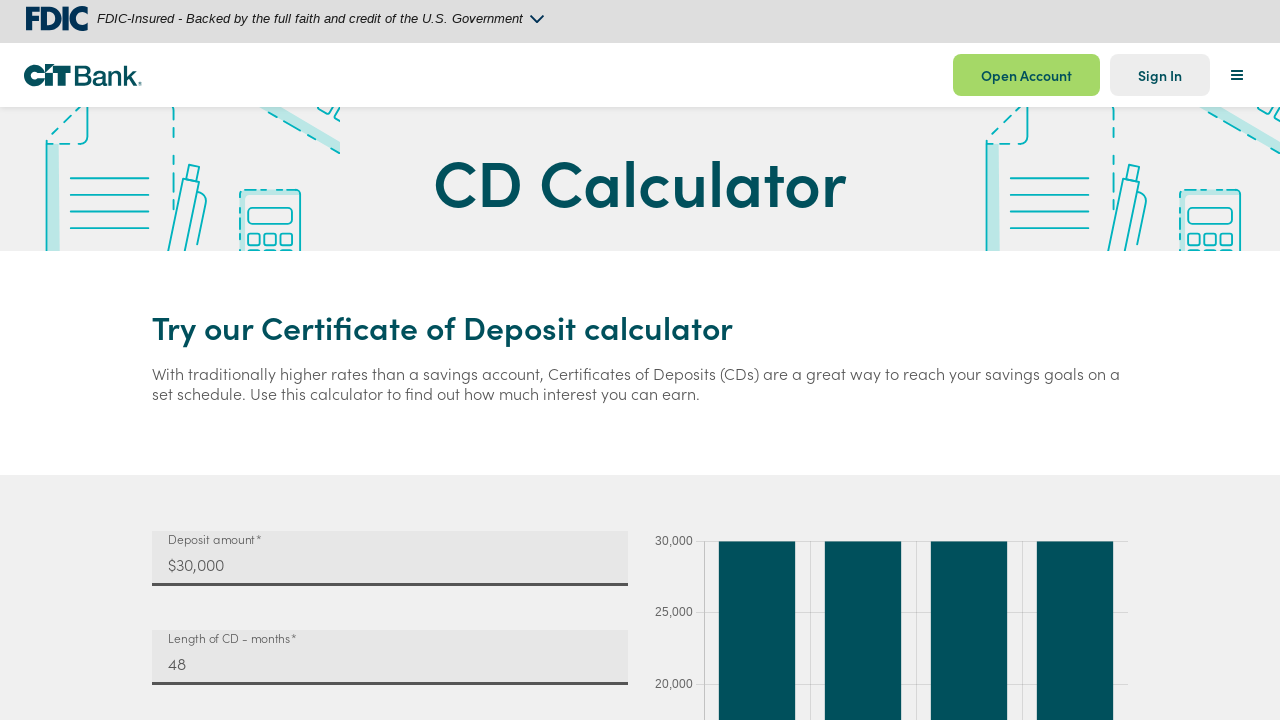

Cleared deposit amount field on input#mat-input-0
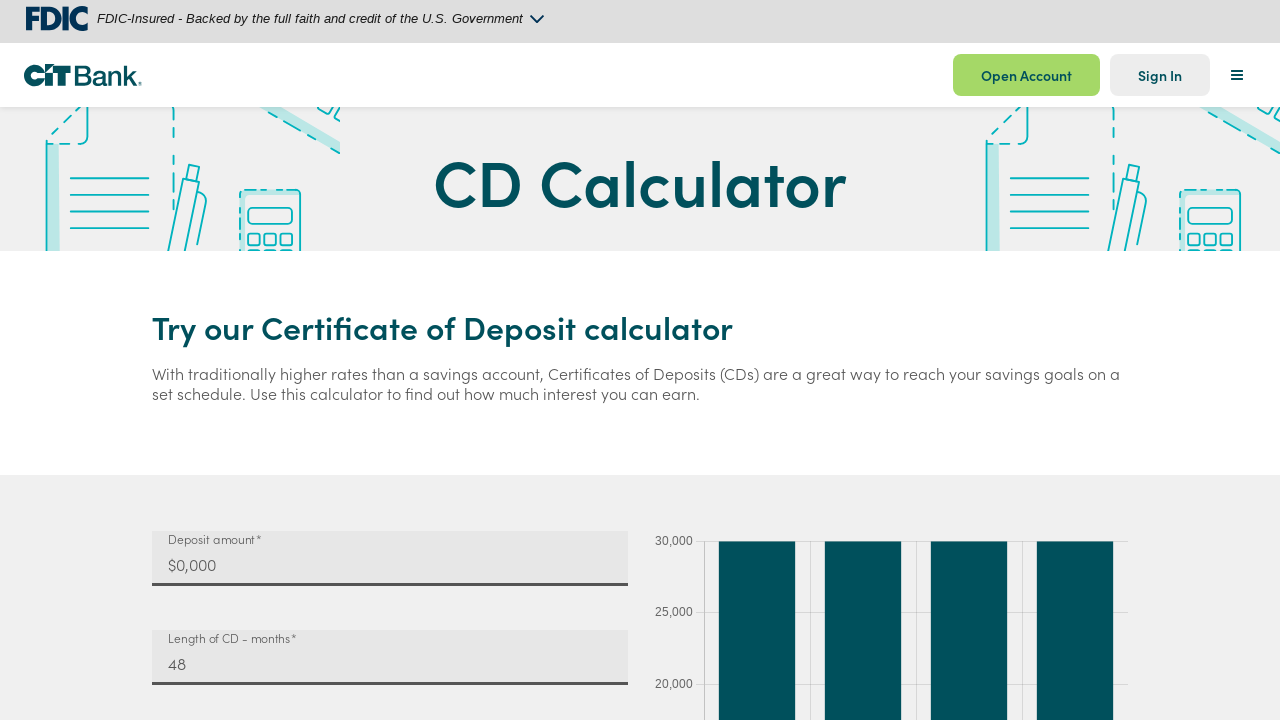

Entered deposit amount of $10,000 on input#mat-input-0
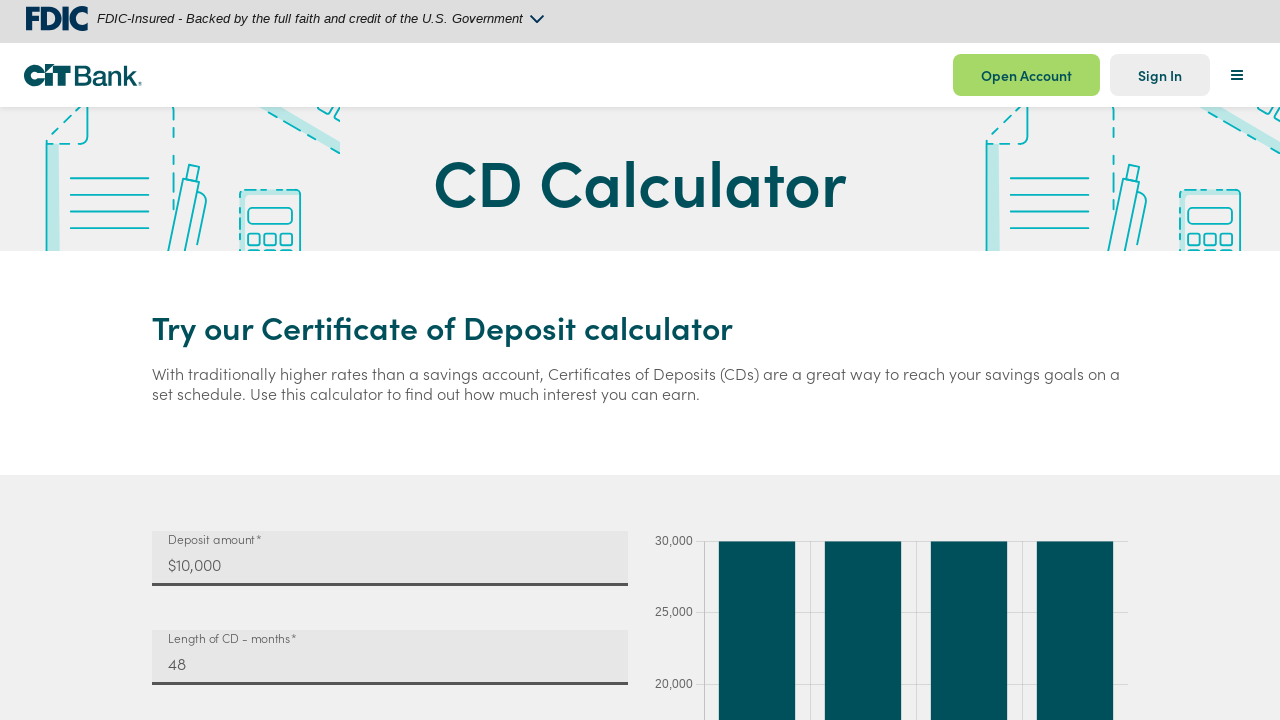

Located term length input field
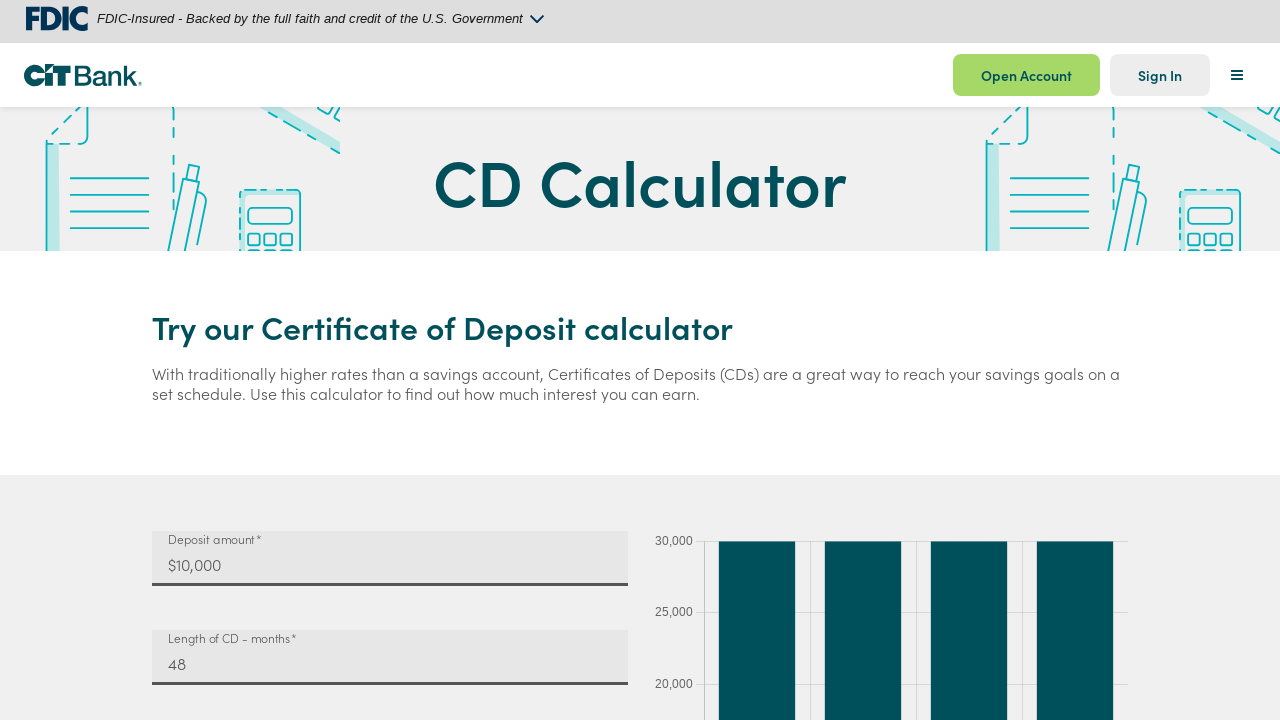

Cleared term length field on input#mat-input-1
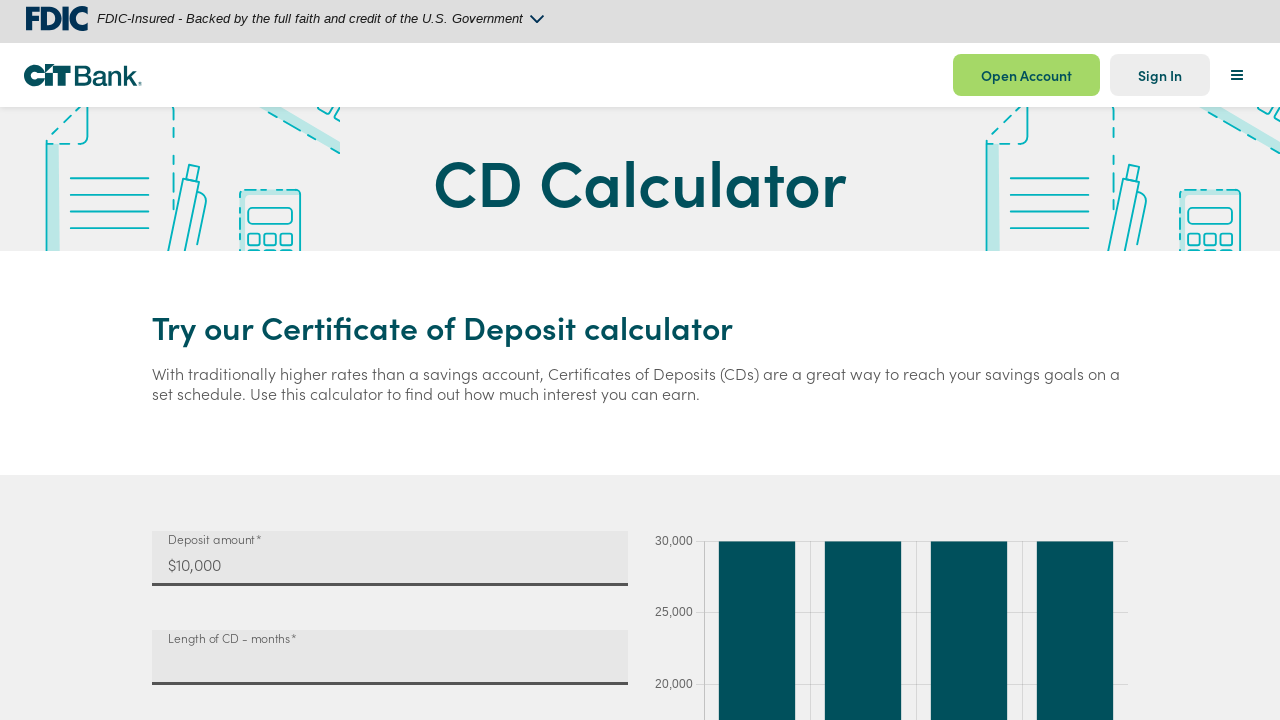

Entered term length of 12 months on input#mat-input-1
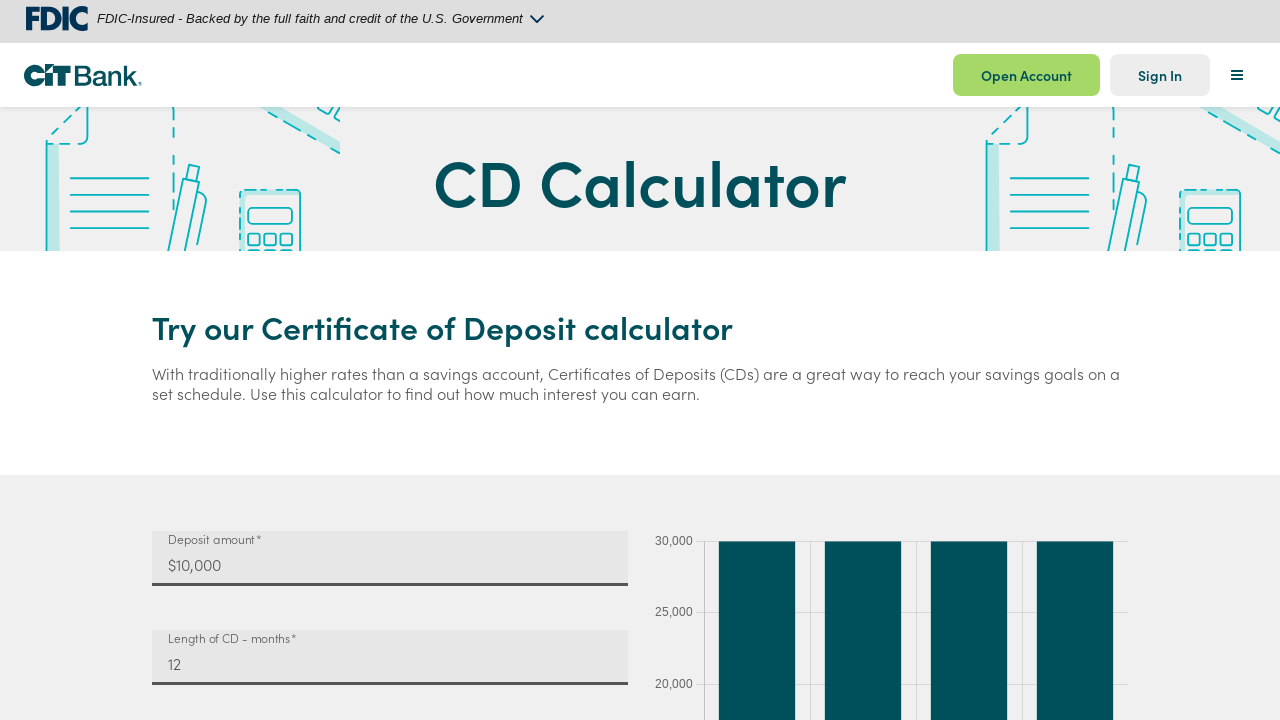

Located interest rate input field
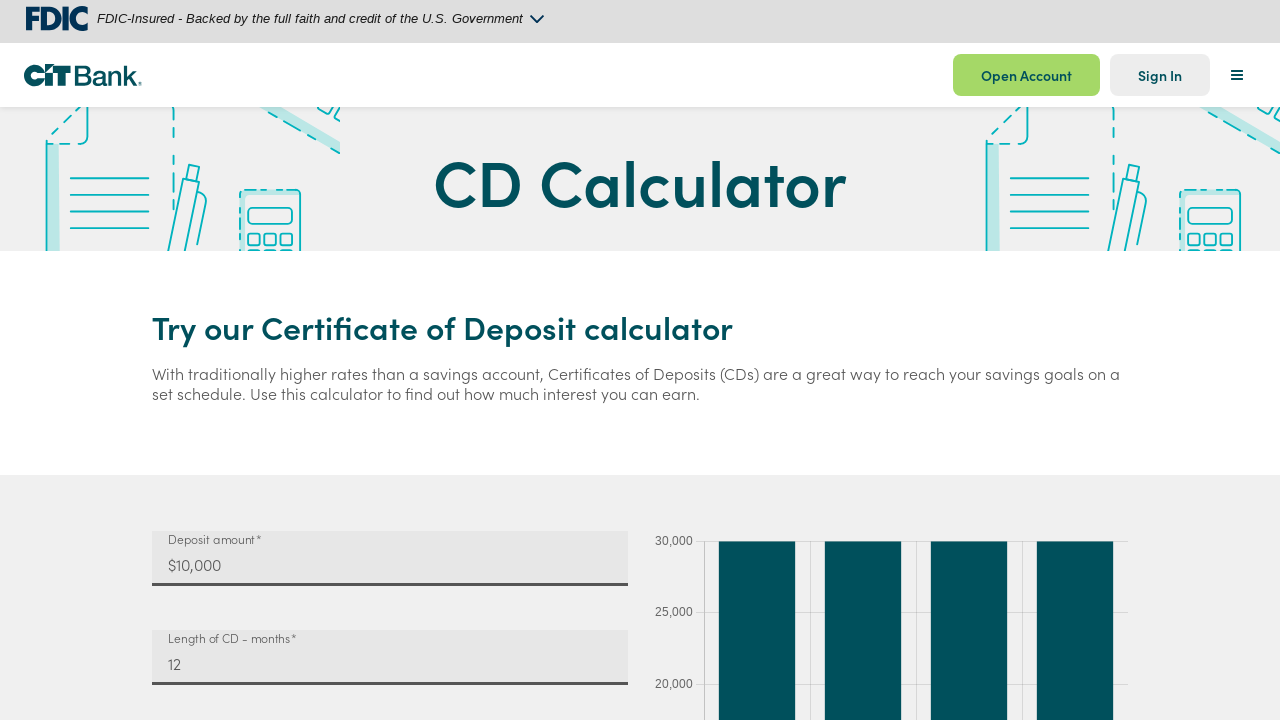

Cleared interest rate field on input#mat-input-2 >> nth=0
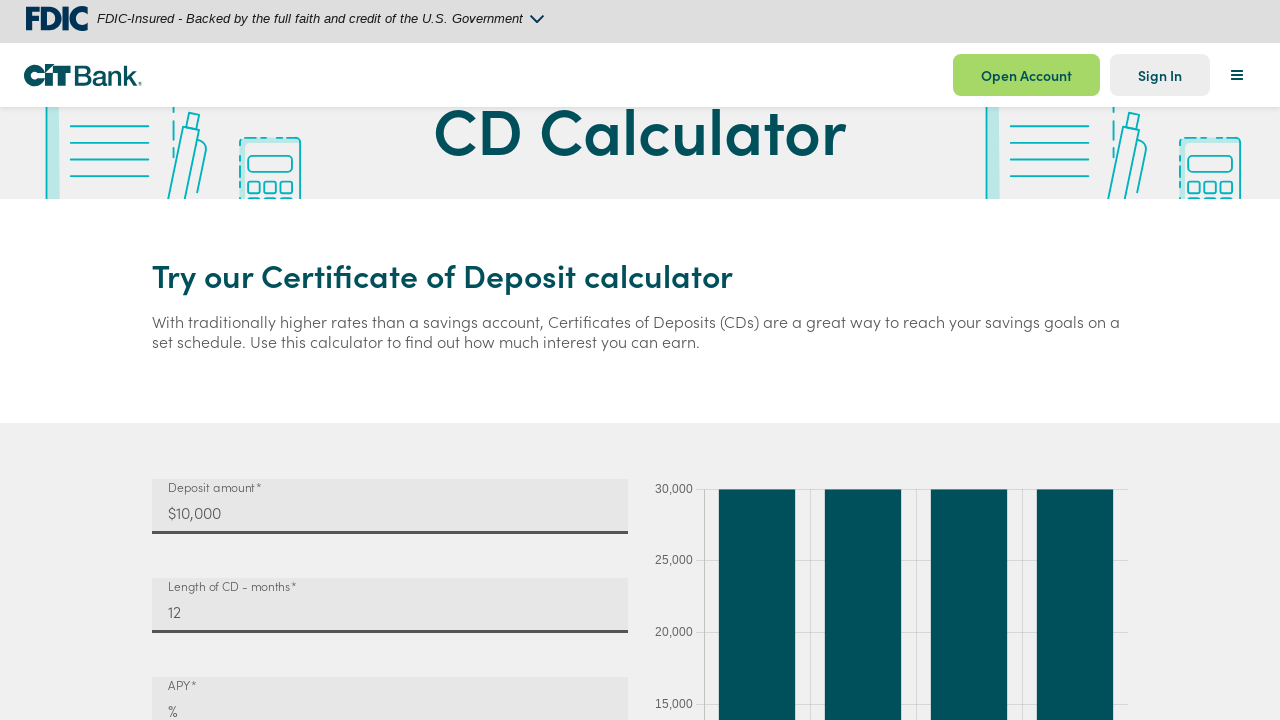

Entered interest rate of 4.5% on input#mat-input-2 >> nth=0
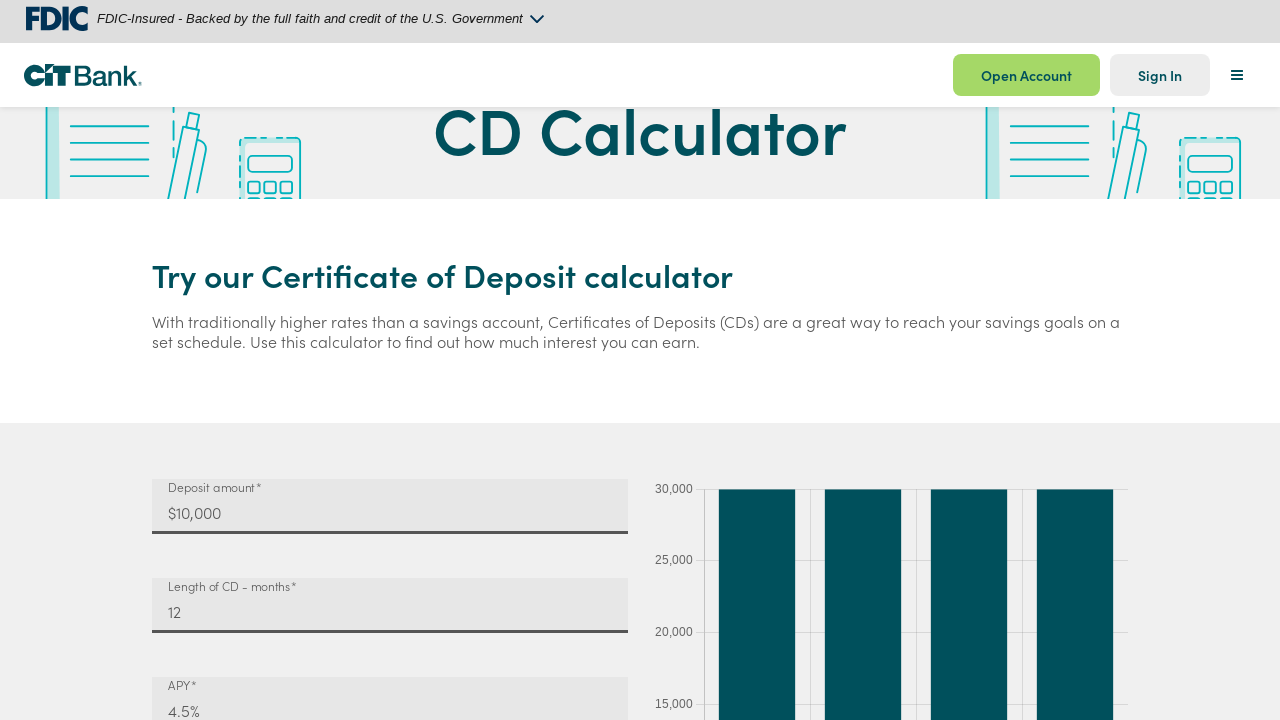

Clicked compounding frequency dropdown at (385, 360) on .mat-mdc-select-value
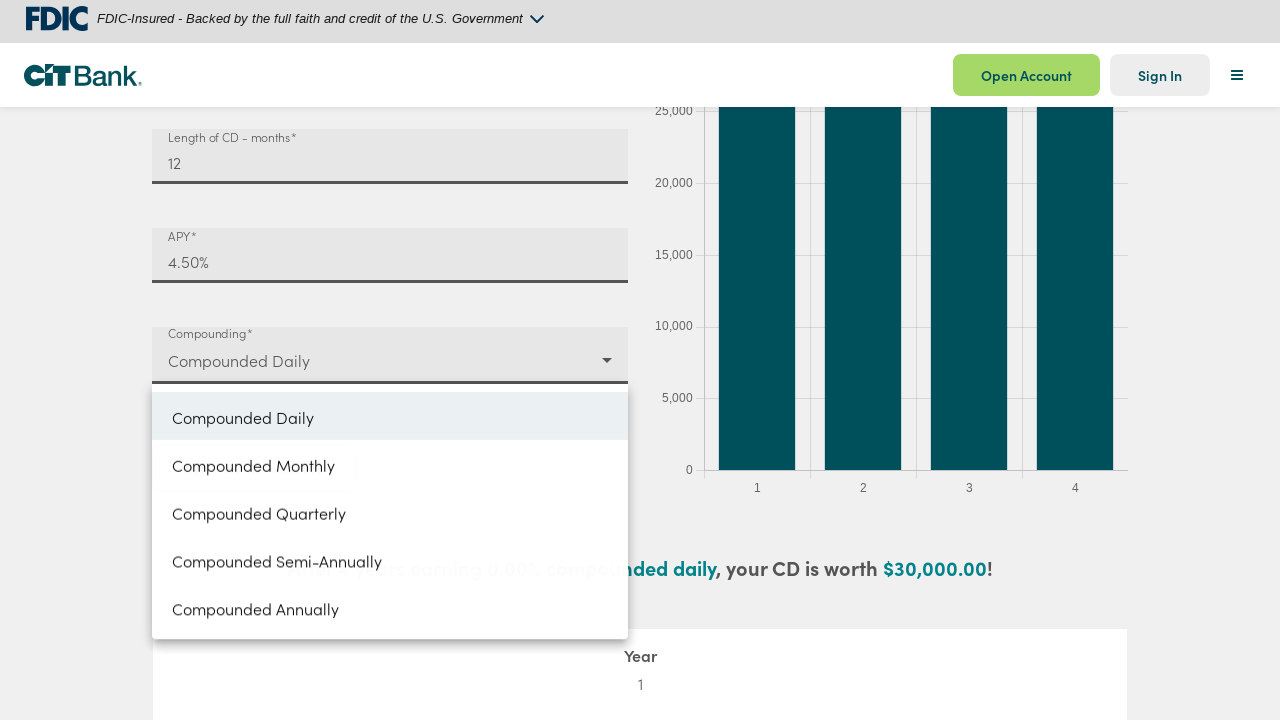

Waited for dropdown options to load
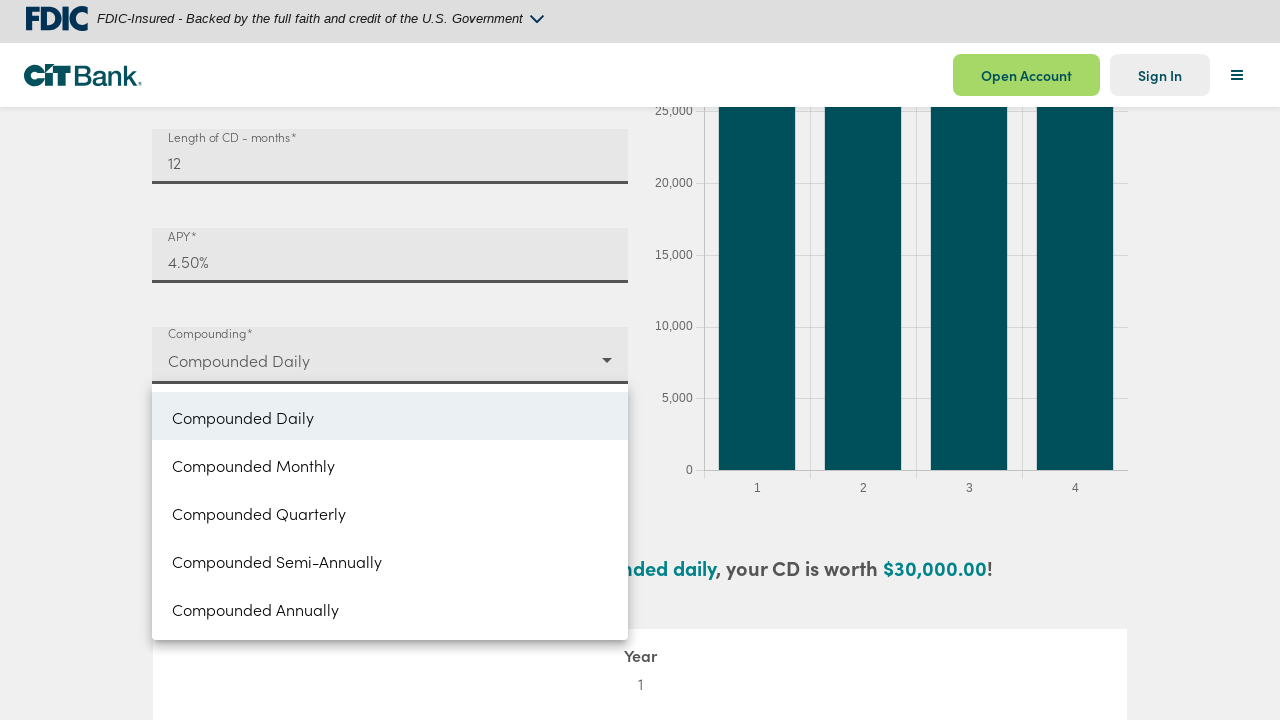

Selected Monthly compounding frequency at (390, 464) on mat-option:has-text('Monthly')
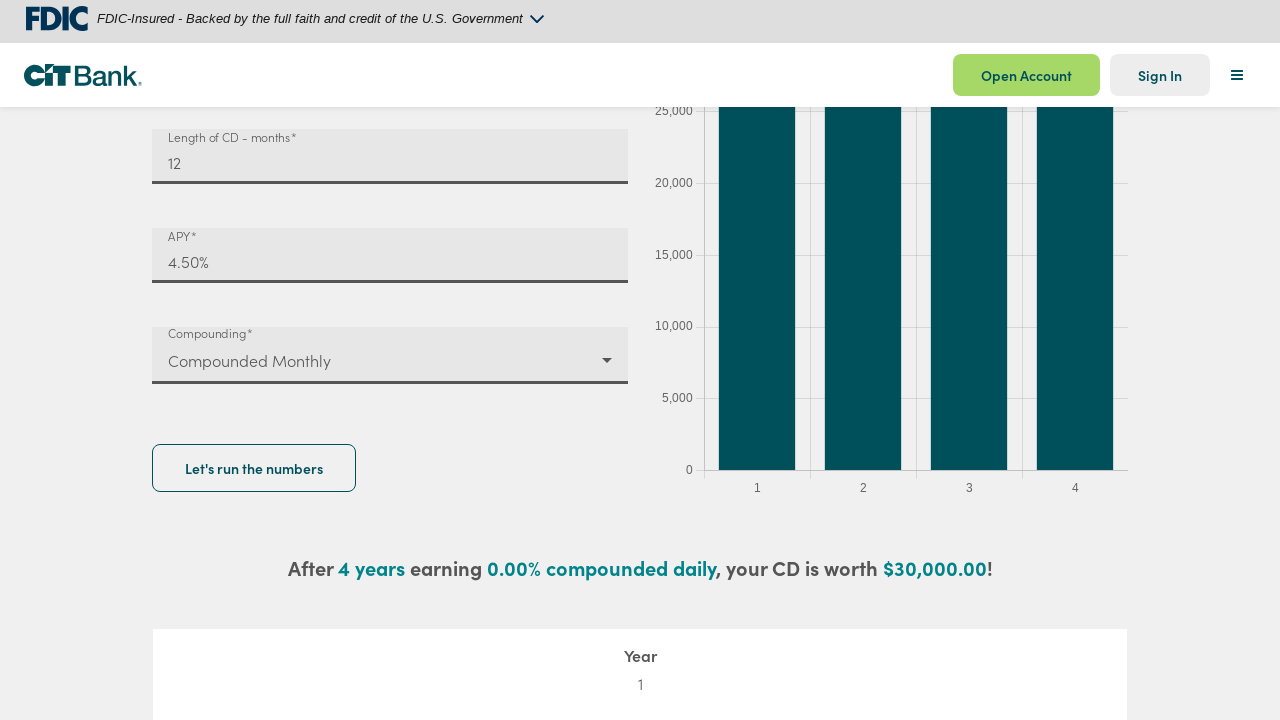

Clicked calculate button to compute CD total value at (254, 468) on button#CIT-chart-submit
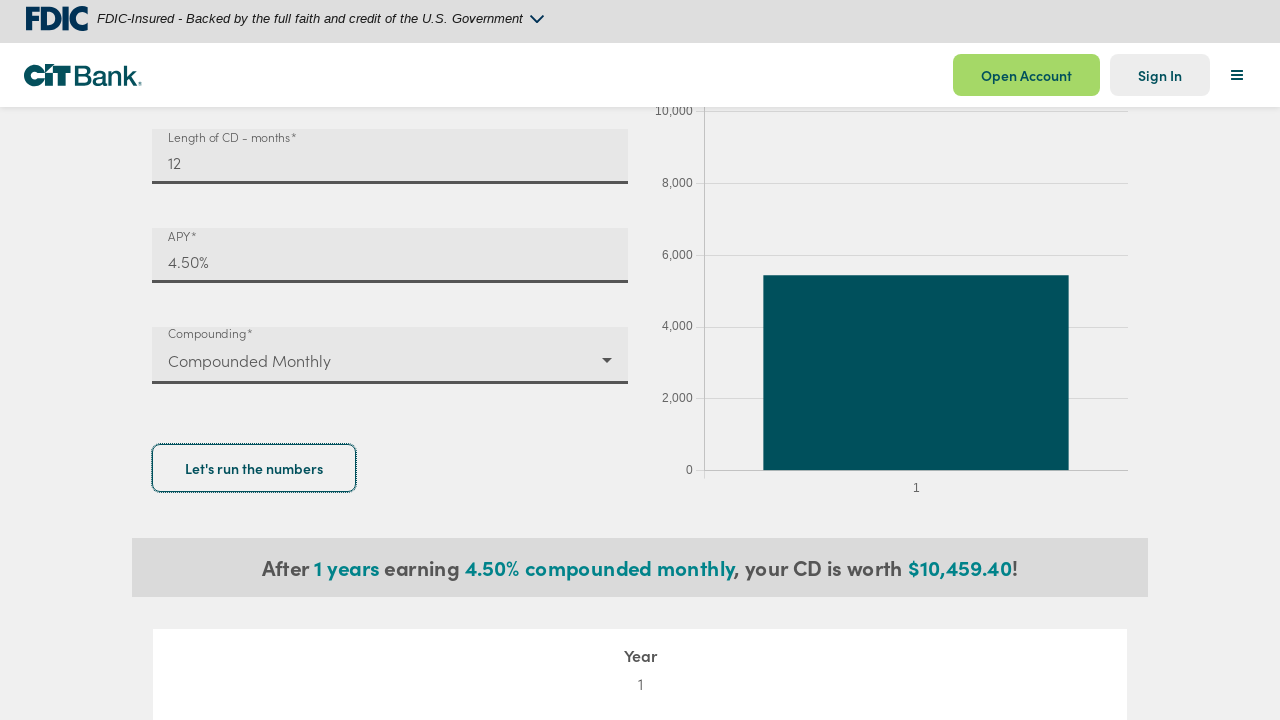

Verified calculated total value is displayed
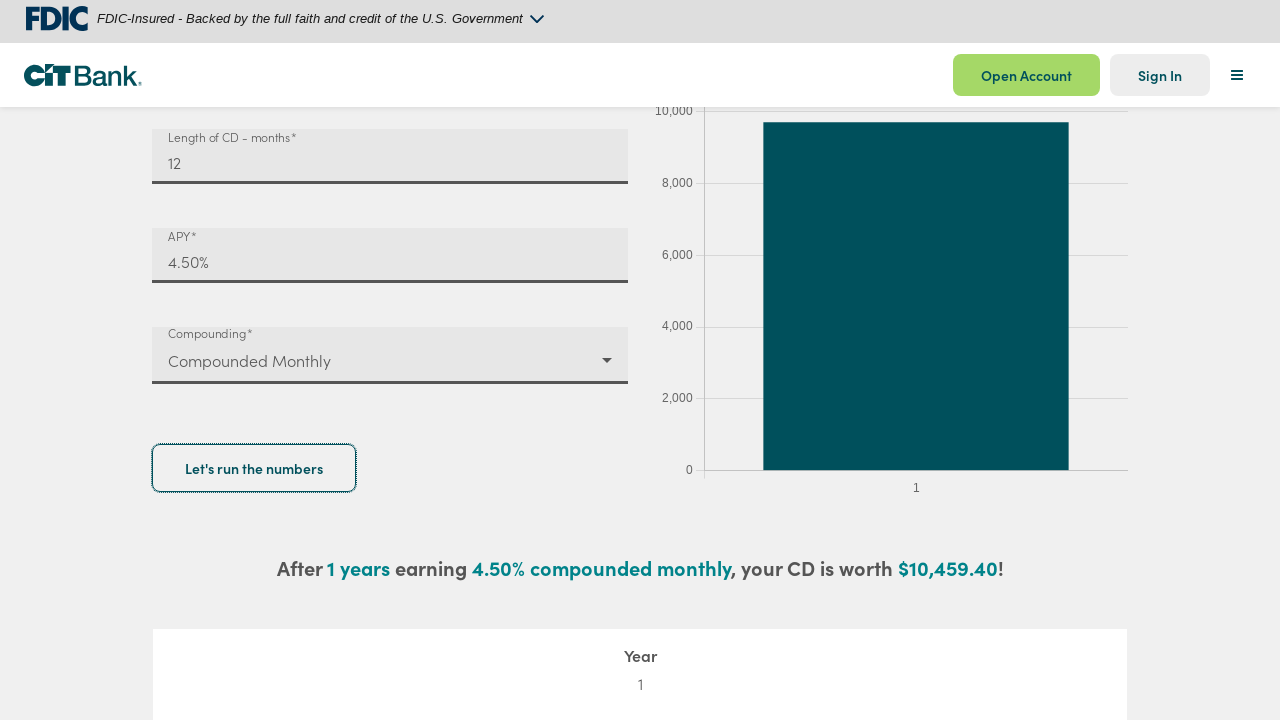

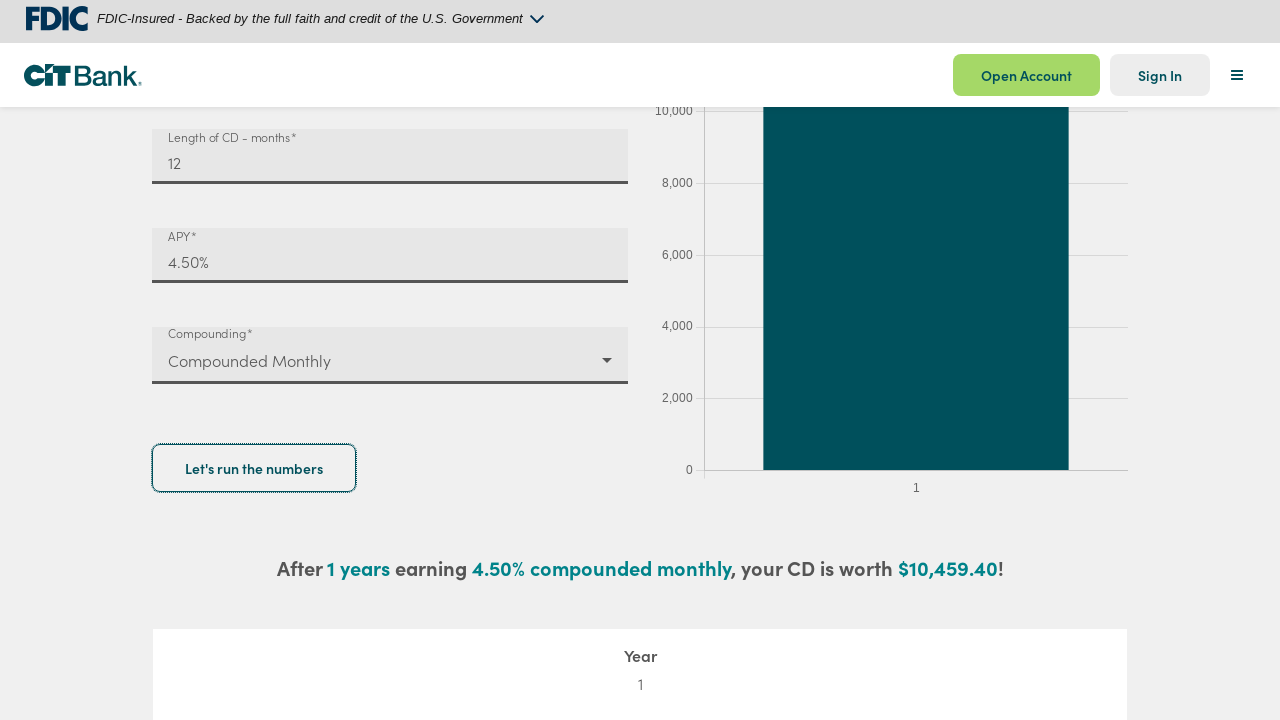